Tests that edits are saved when the input loses focus (blur event)

Starting URL: https://demo.playwright.dev/todomvc

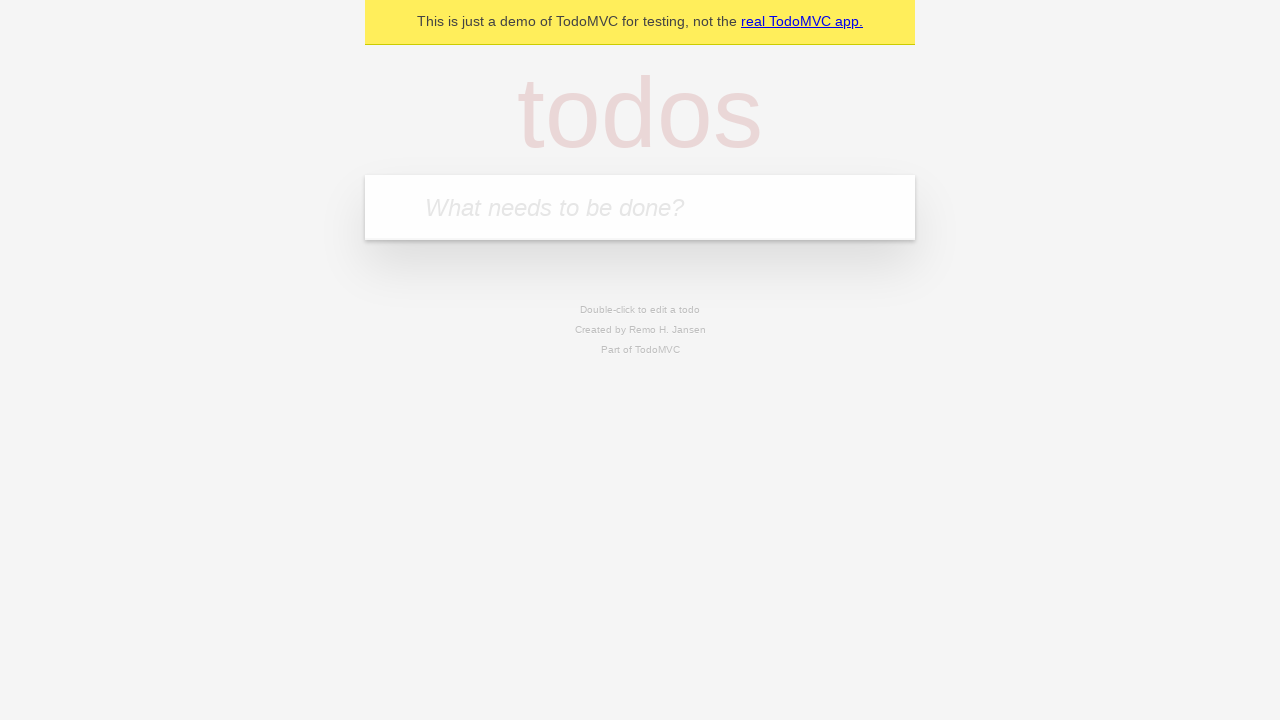

Filled todo input with 'buy some cheese' on internal:attr=[placeholder="What needs to be done?"i]
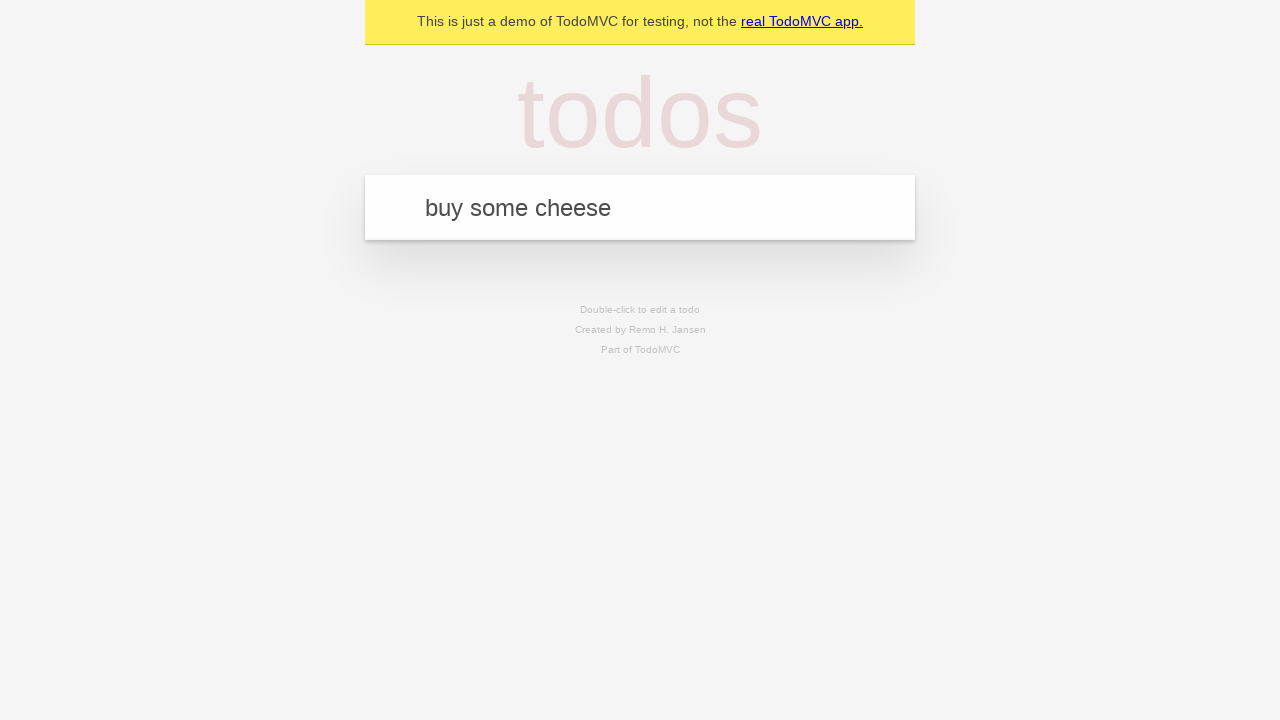

Pressed Enter to create first todo on internal:attr=[placeholder="What needs to be done?"i]
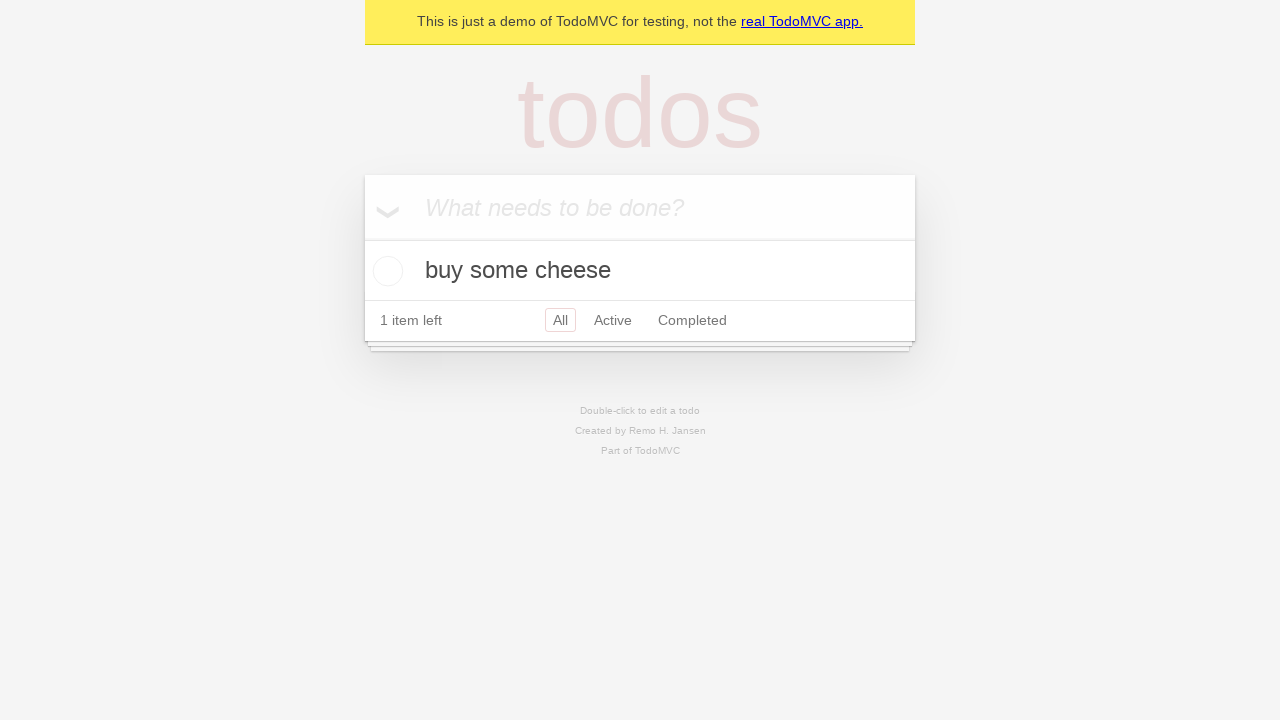

Filled todo input with 'feed the cat' on internal:attr=[placeholder="What needs to be done?"i]
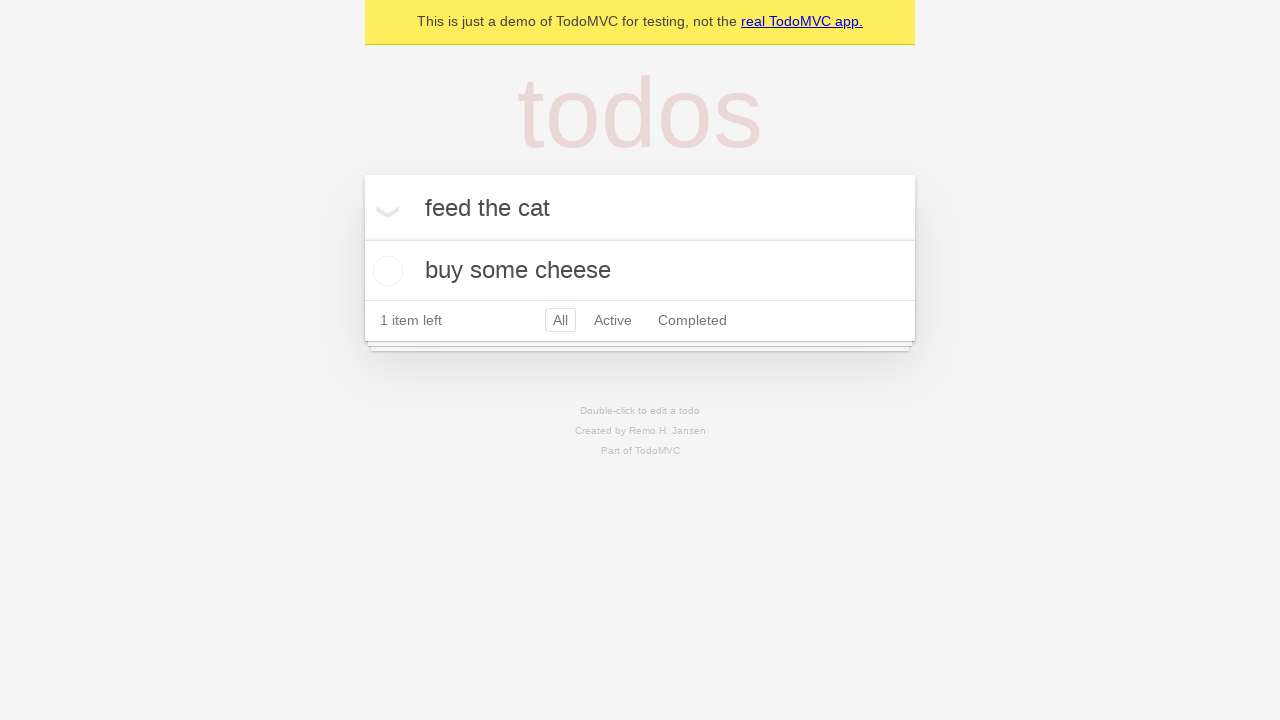

Pressed Enter to create second todo on internal:attr=[placeholder="What needs to be done?"i]
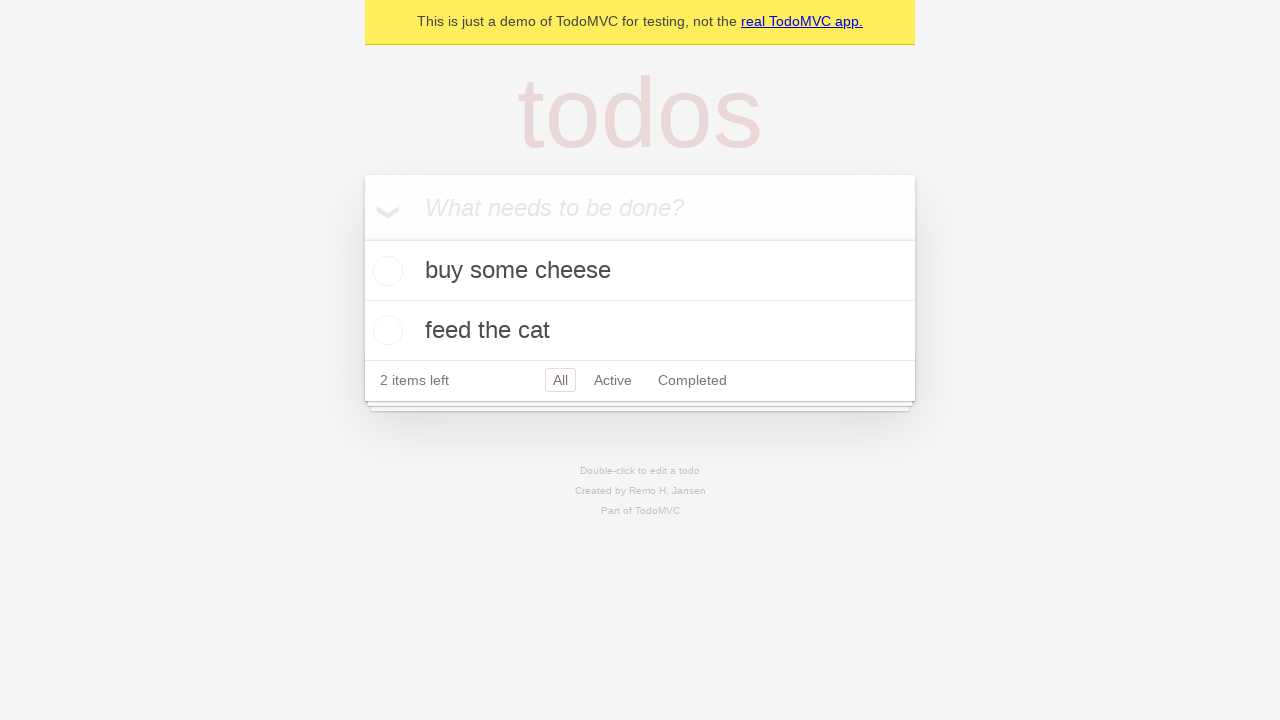

Filled todo input with 'book a doctors appointment' on internal:attr=[placeholder="What needs to be done?"i]
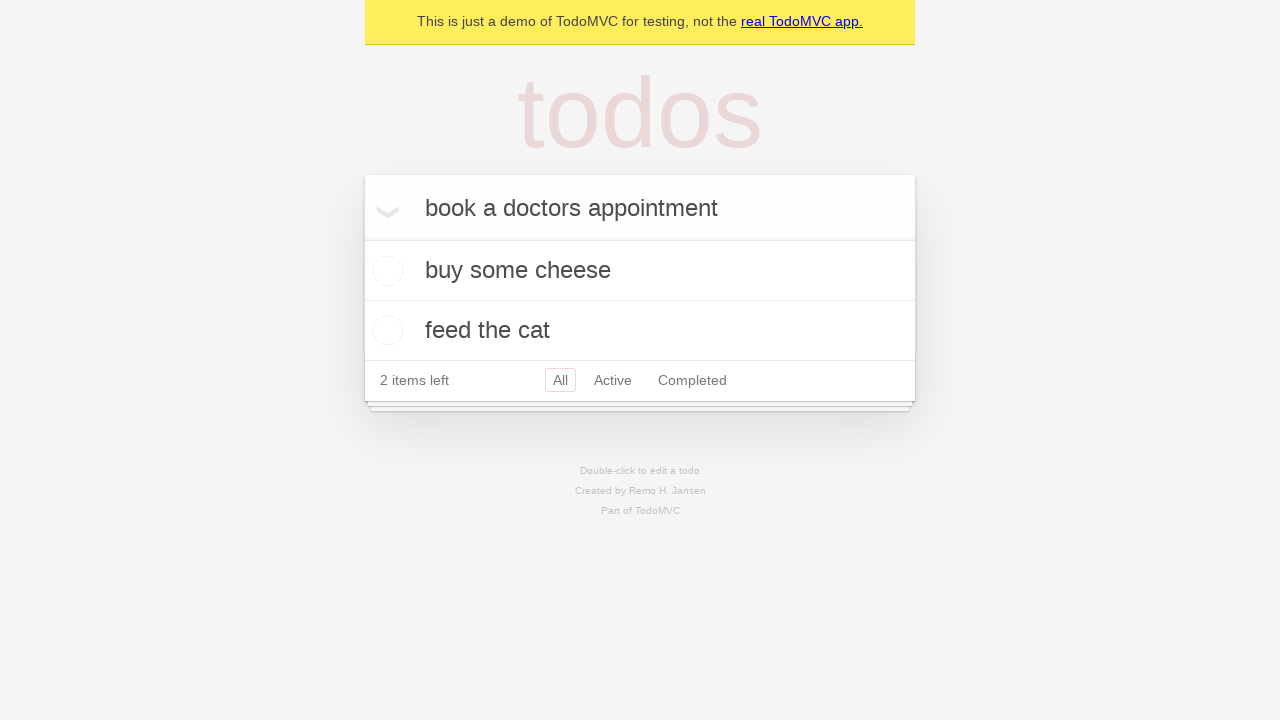

Pressed Enter to create third todo on internal:attr=[placeholder="What needs to be done?"i]
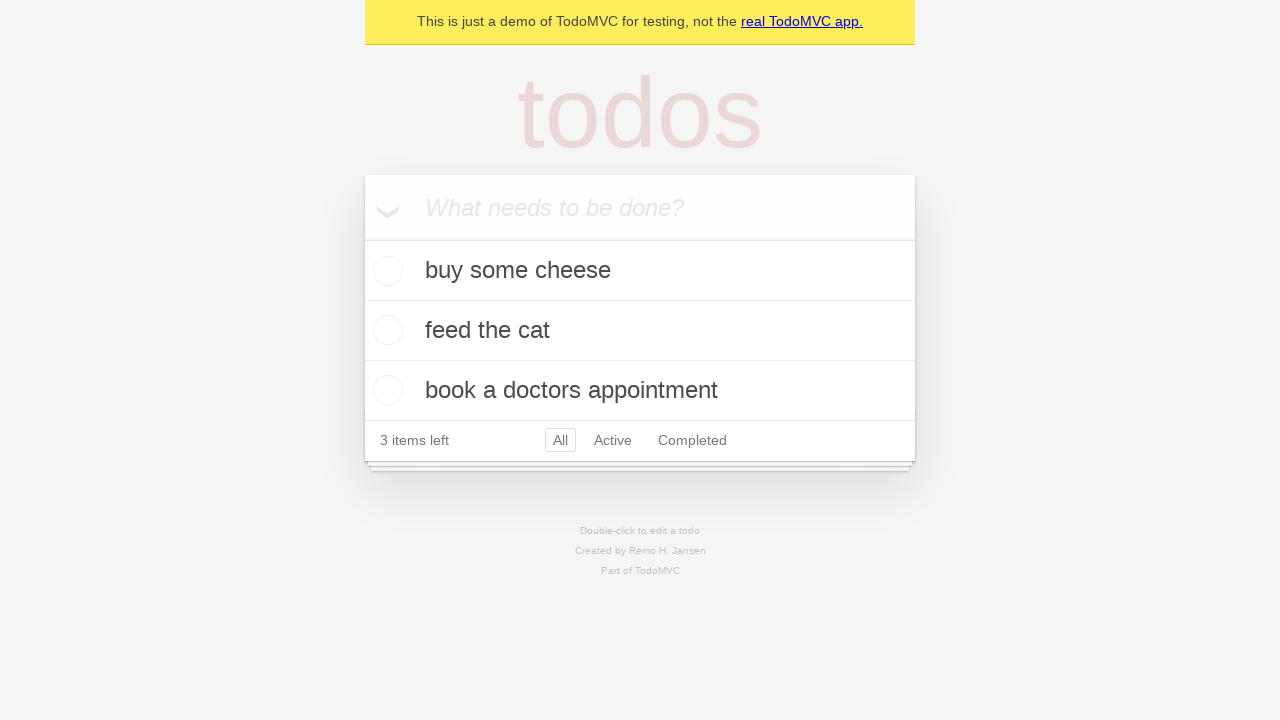

Double-clicked on second todo item to enter edit mode at (640, 331) on internal:testid=[data-testid="todo-item"s] >> nth=1
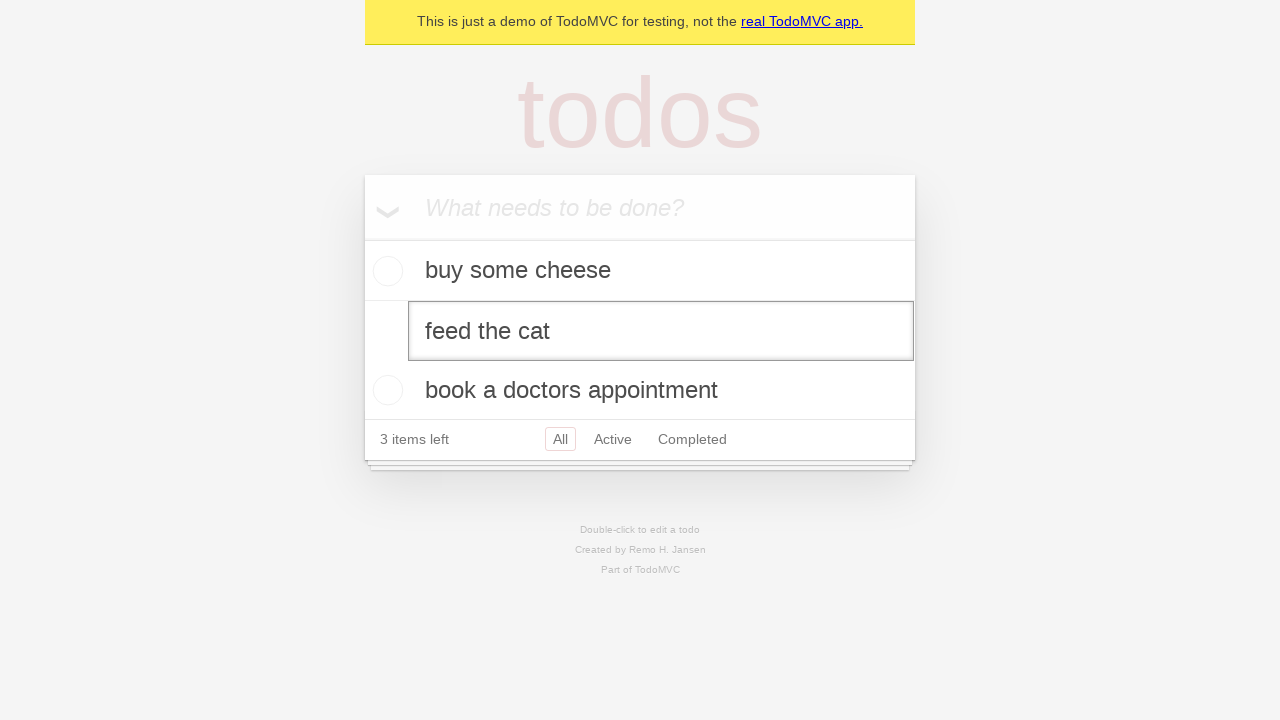

Filled edit textbox with 'buy some sausages' on internal:testid=[data-testid="todo-item"s] >> nth=1 >> internal:role=textbox[nam
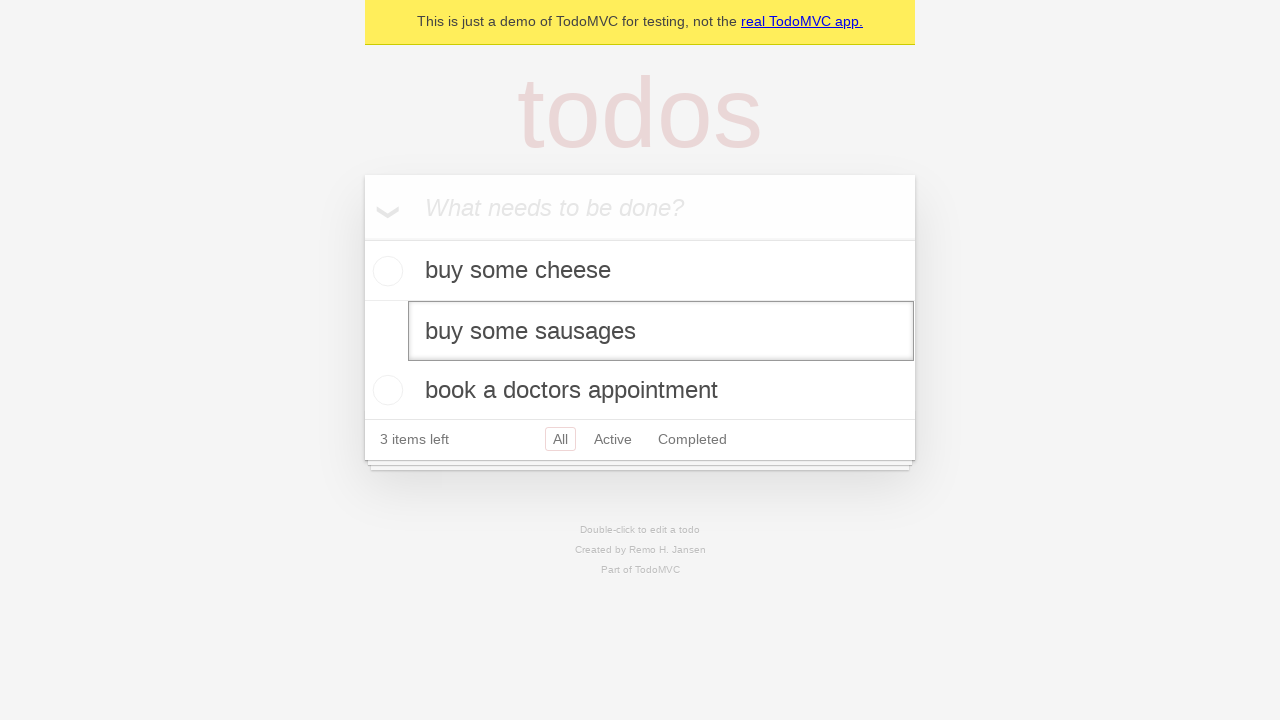

Triggered blur event on edit textbox to save changes
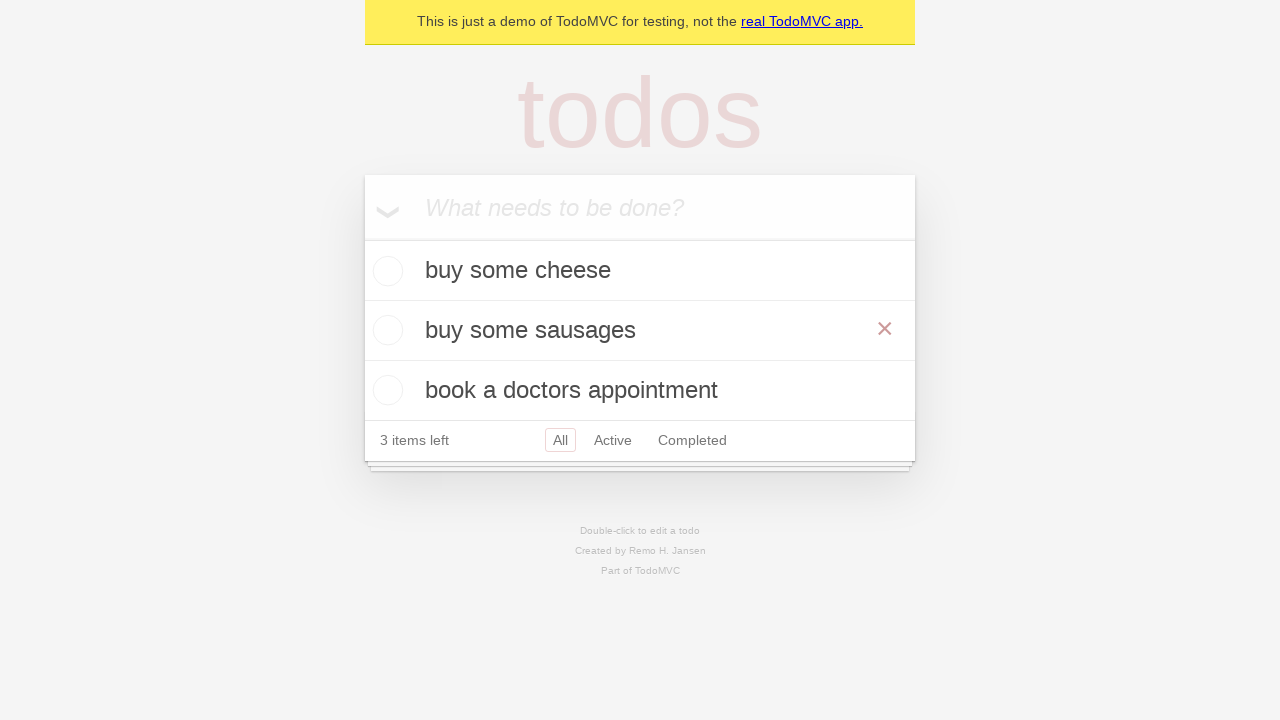

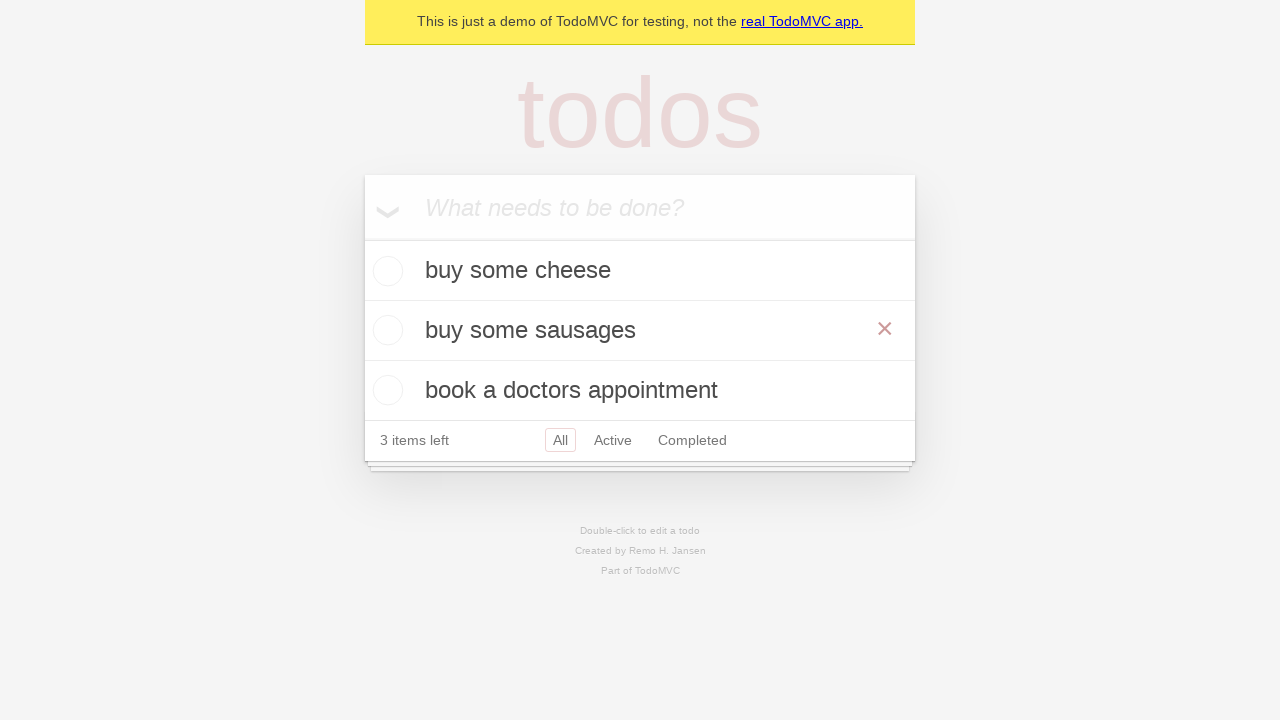